Tests that registration fails when only the email field is filled, verifying form validation

Starting URL: http://suninjuly.github.io/registration2.html

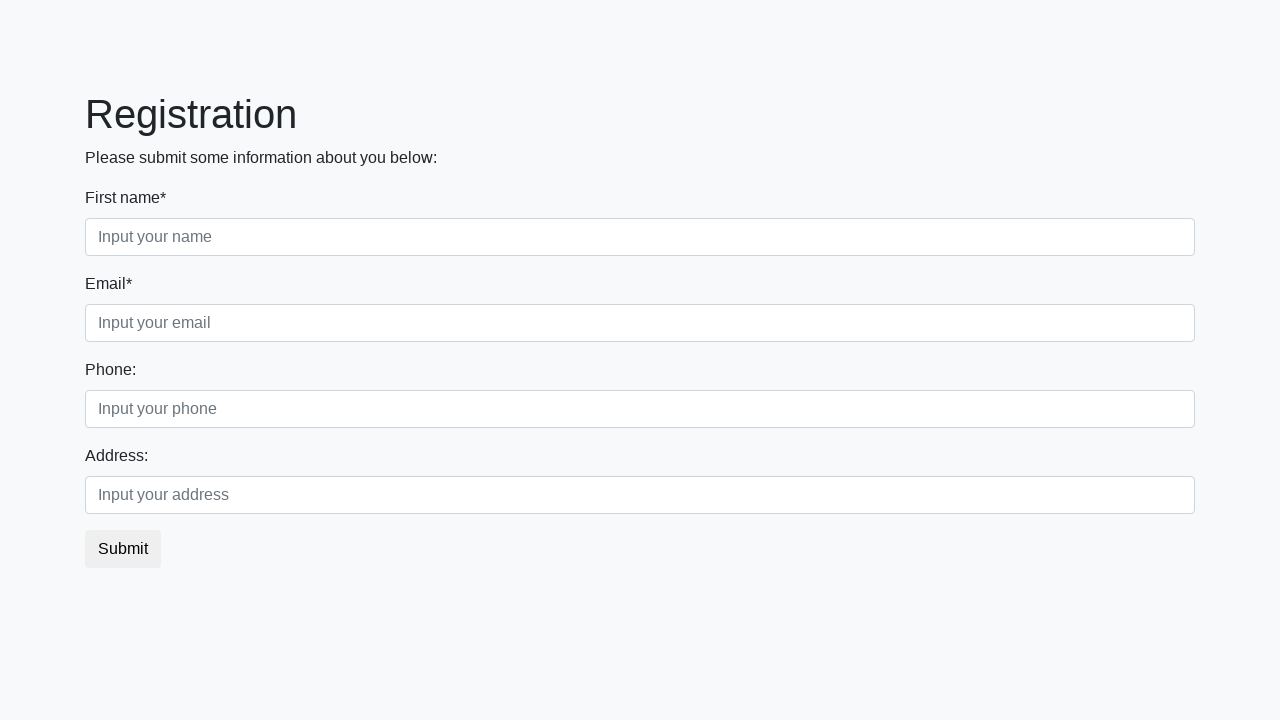

Filled email field with 'test@example.com' on .first_block input.form-control.third
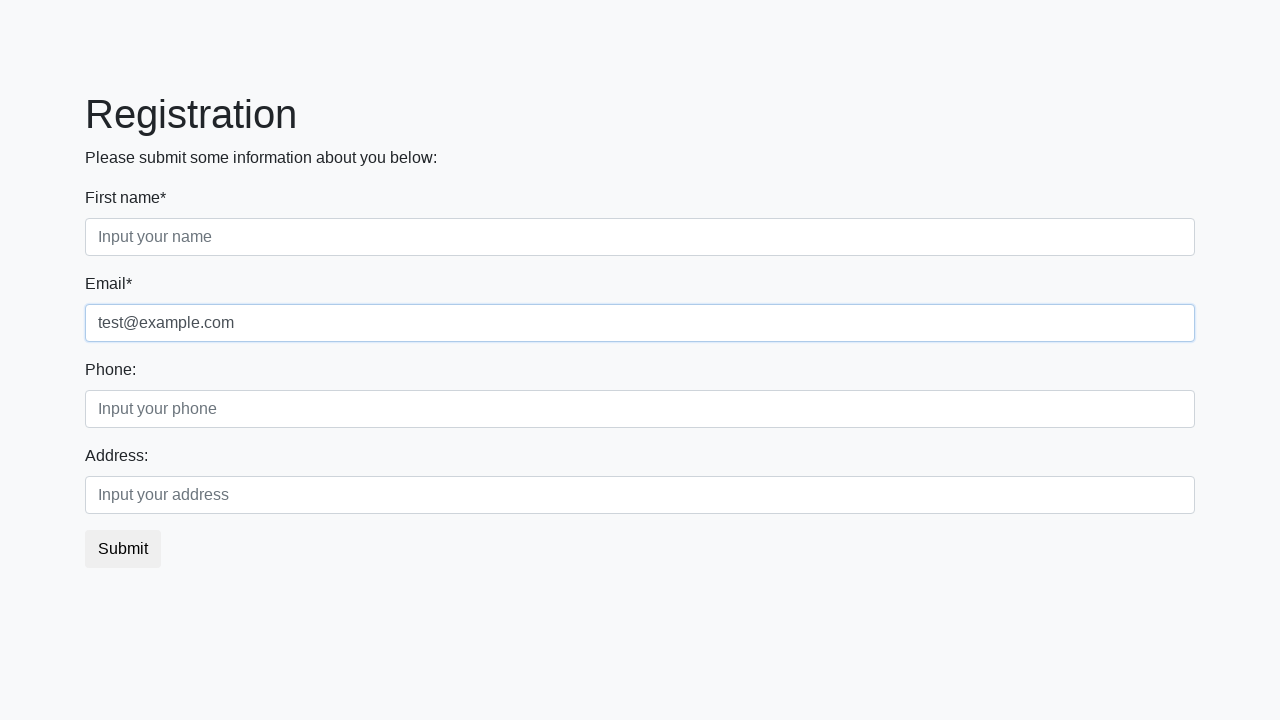

Clicked submit button at (123, 549) on button.btn
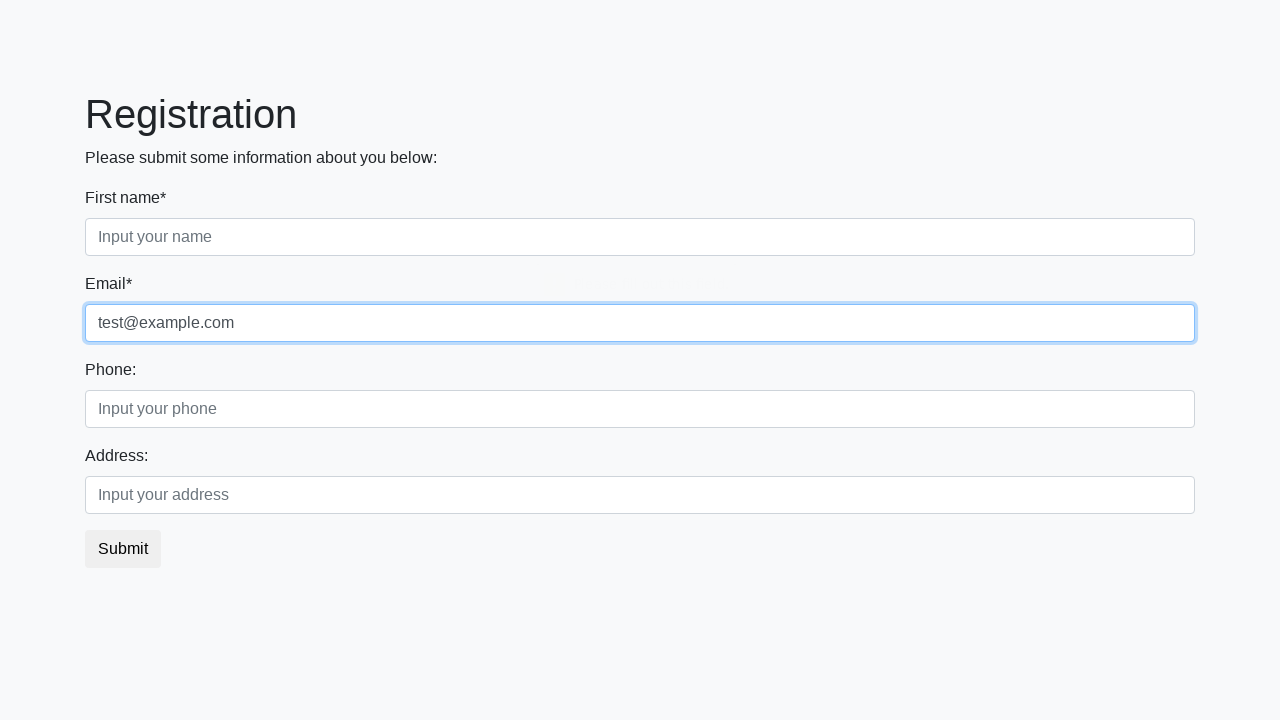

Page response loaded with h1 element visible
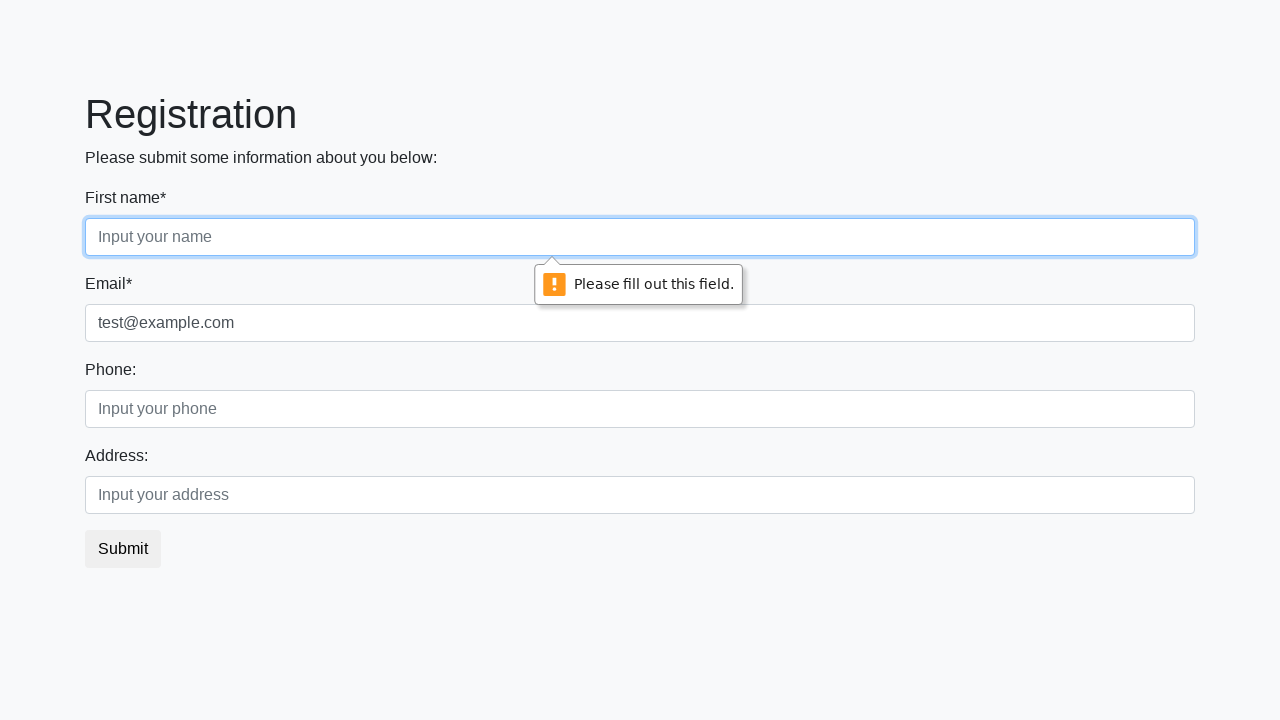

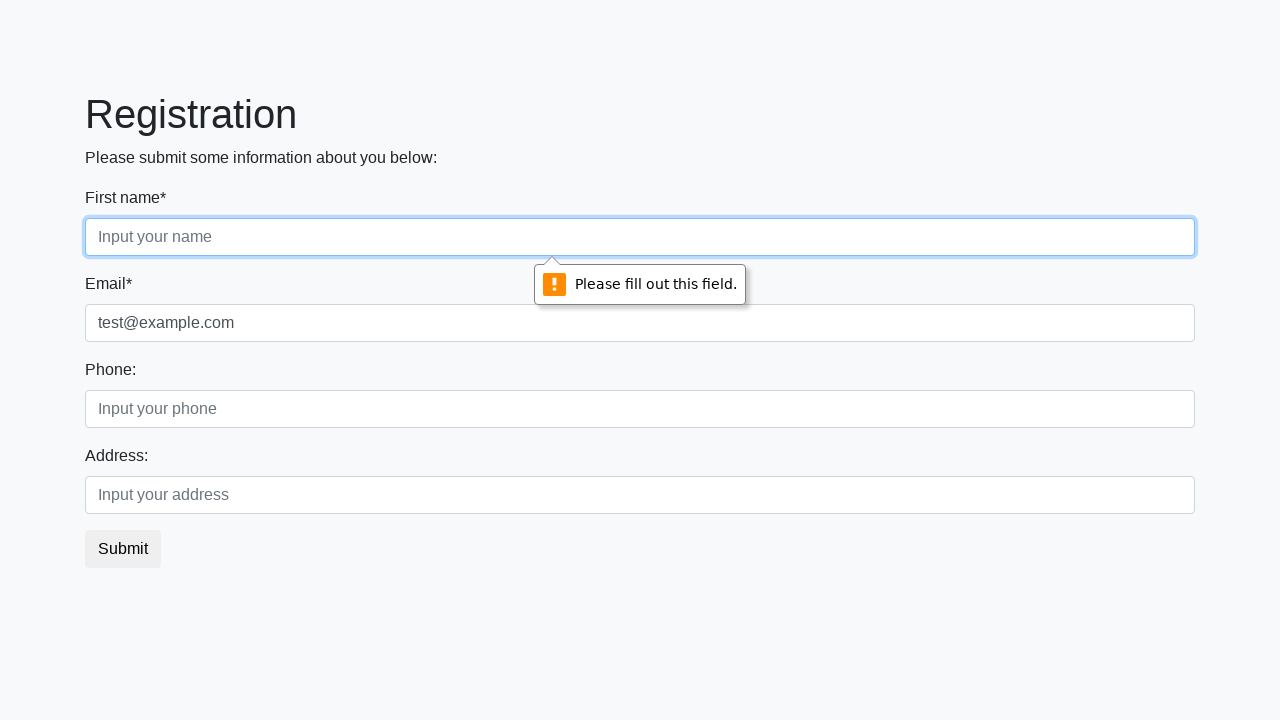